Demonstrates finding an element using XPath contains() function for partial text match

Starting URL: https://demoqa.com/text-box

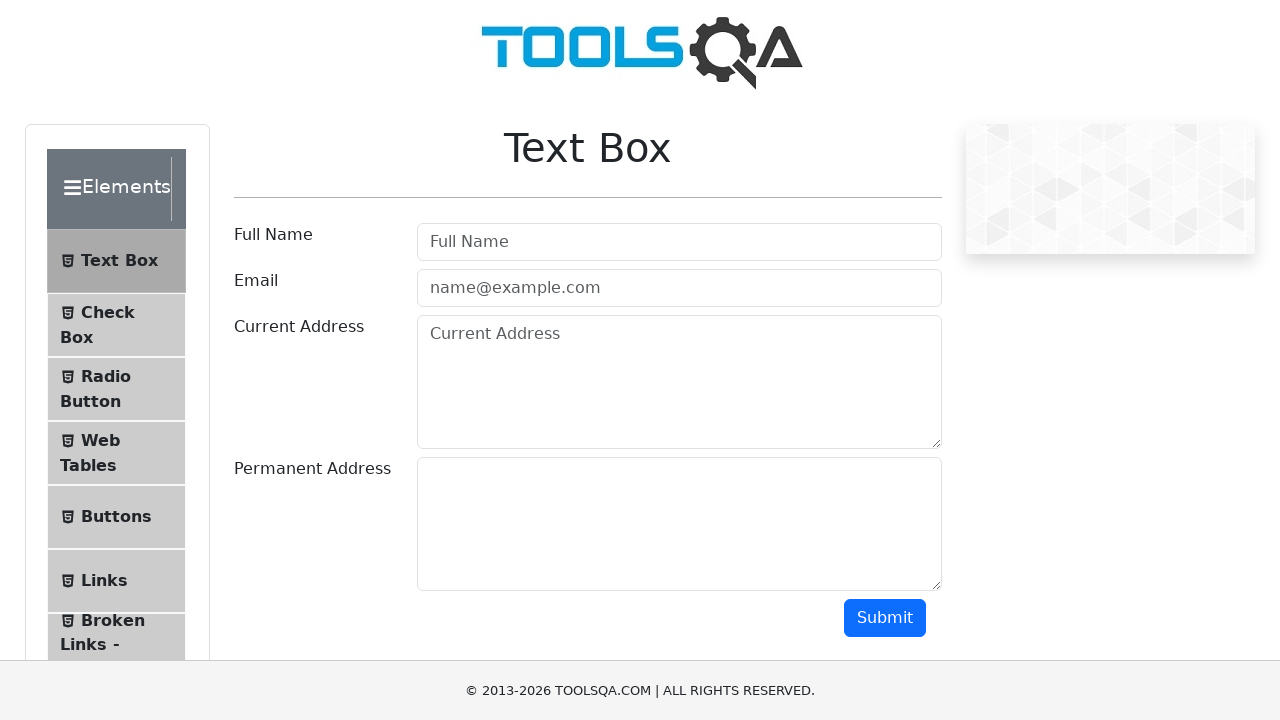

Navigated to https://demoqa.com/text-box
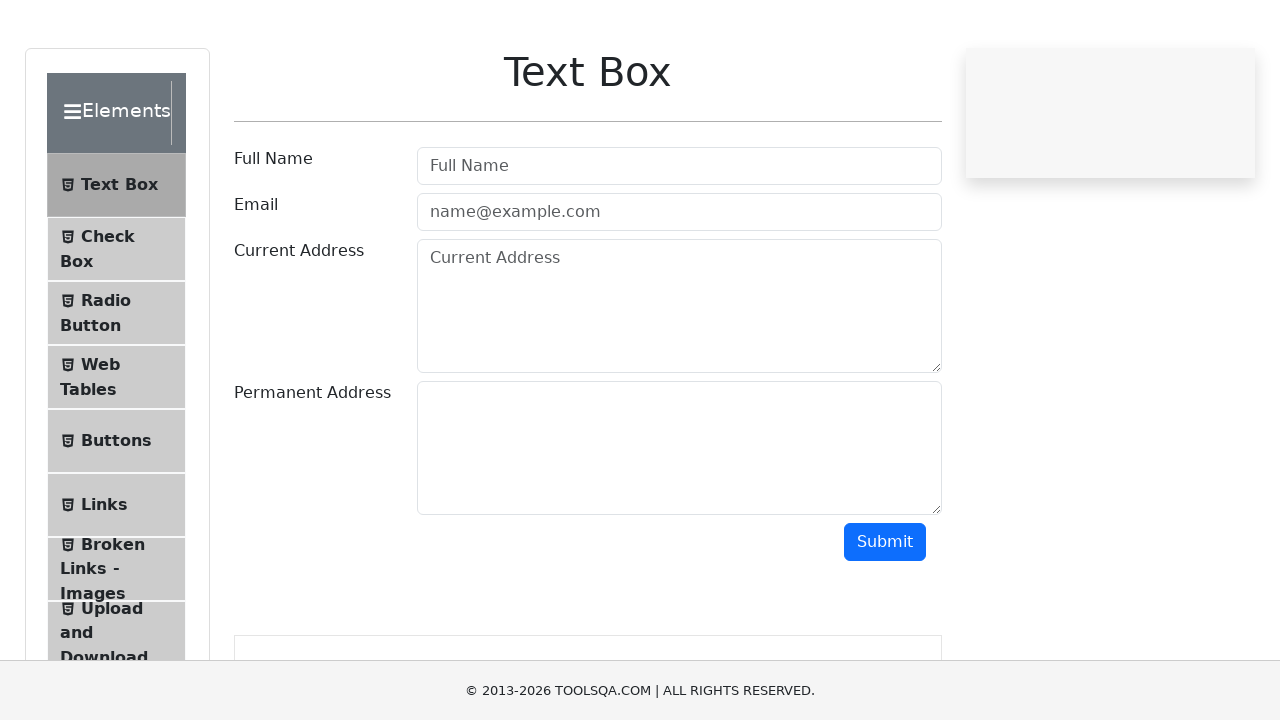

Located label element containing 'Current' text using XPath contains()
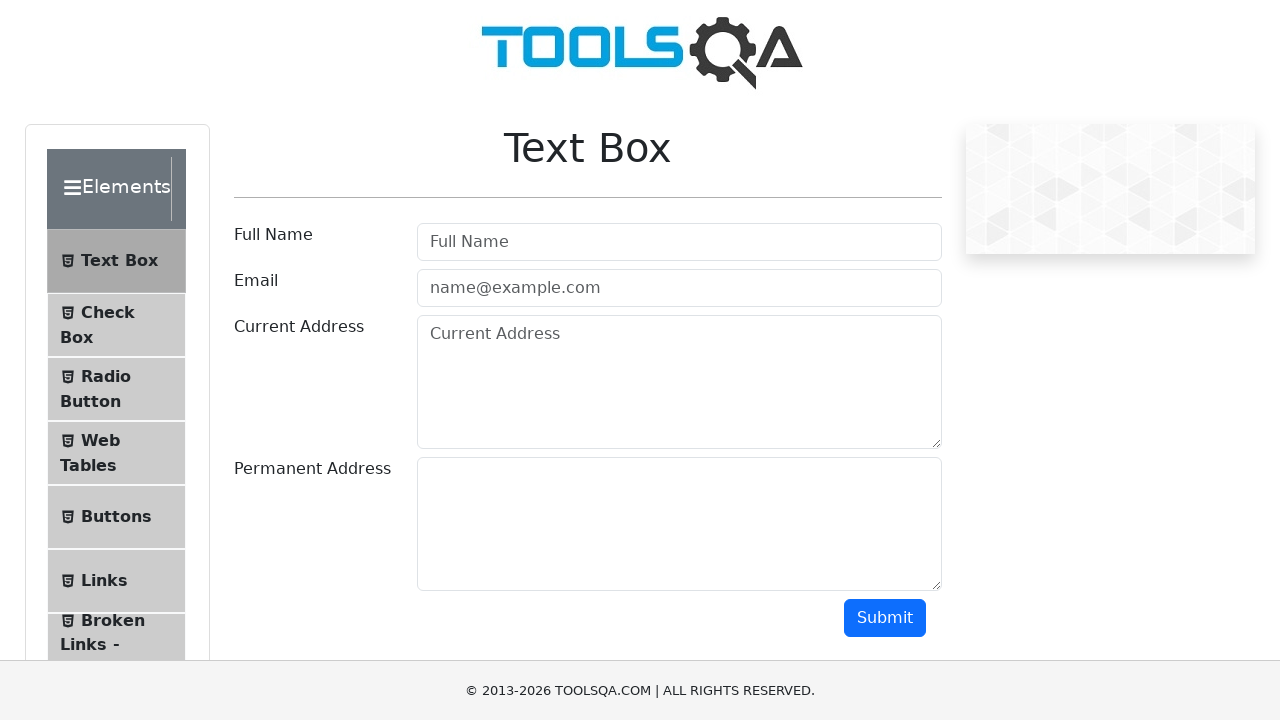

Extracted text content from Current Address label
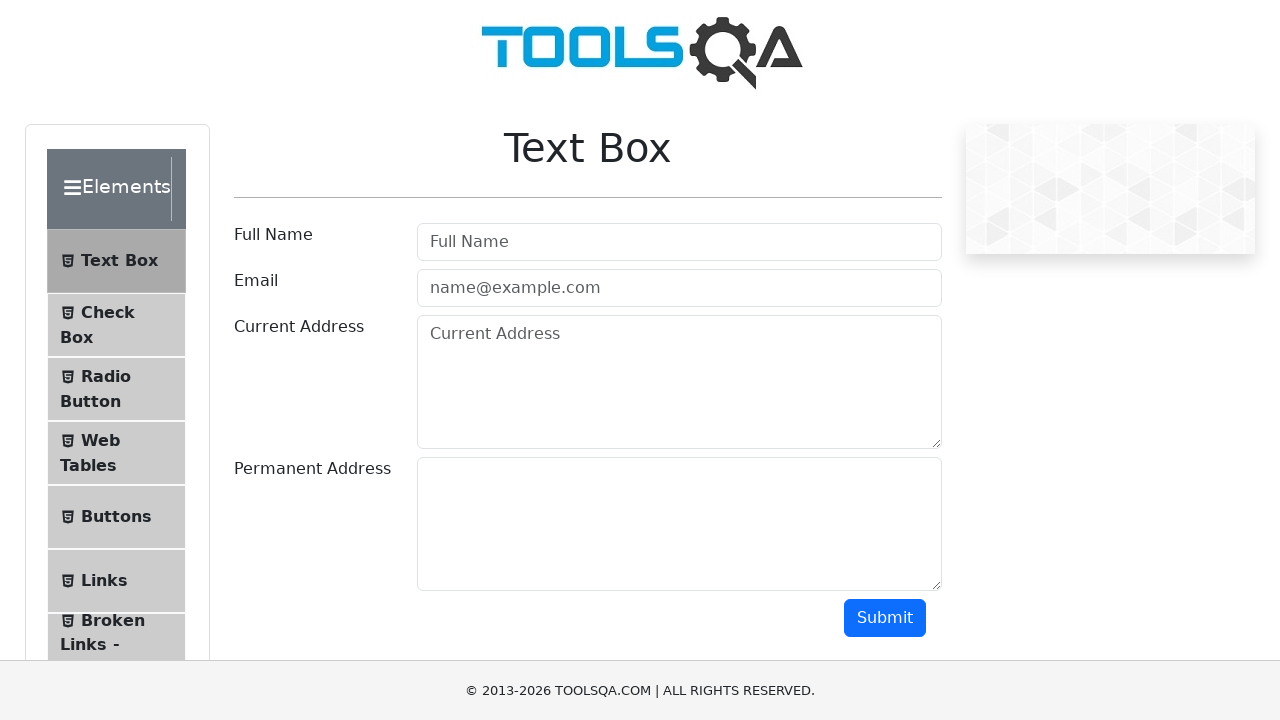

Printed current address text content
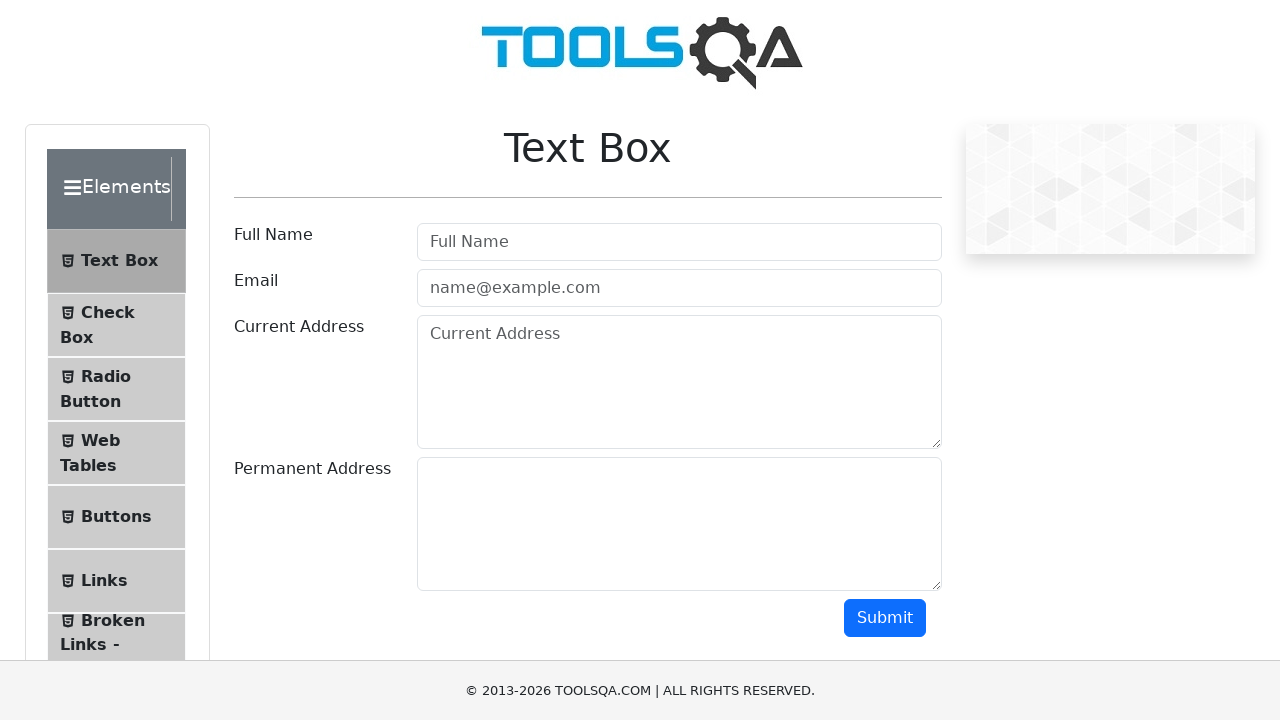

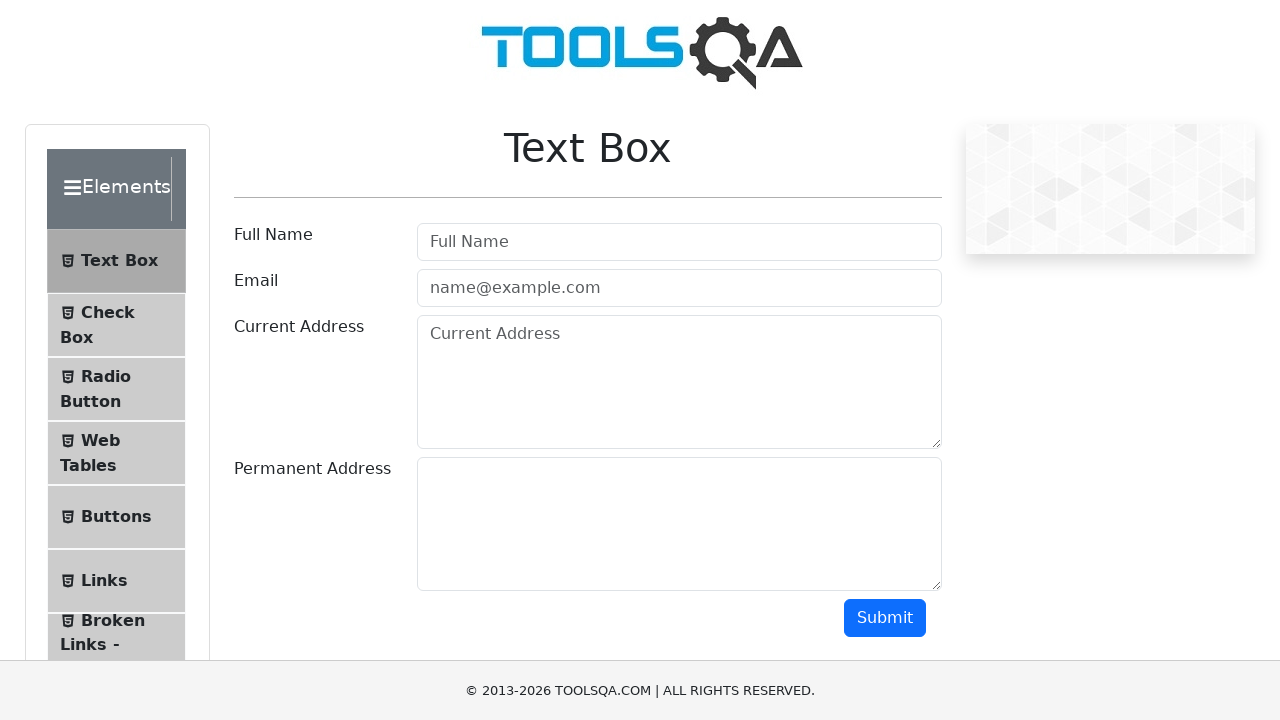